Tests a contact form by navigating to the contact page, filling in name, email, phone, selecting a radio option, entering a message, and submitting the form

Starting URL: https://654d989d8dc67b1663b13dd0--funny-maamoul-f2c3db.netlify.app/

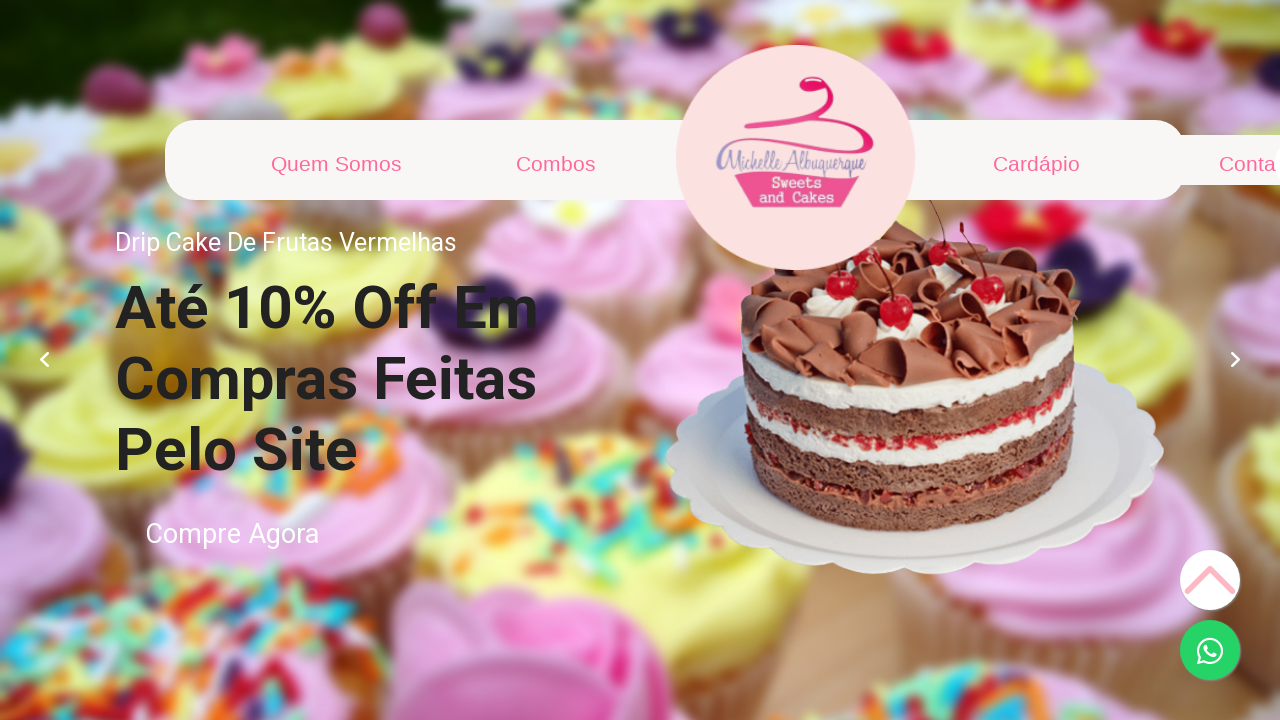

Clicked 'Contato' link to navigate to contact page at (1243, 163) on internal:role=link[name="Contato"i]
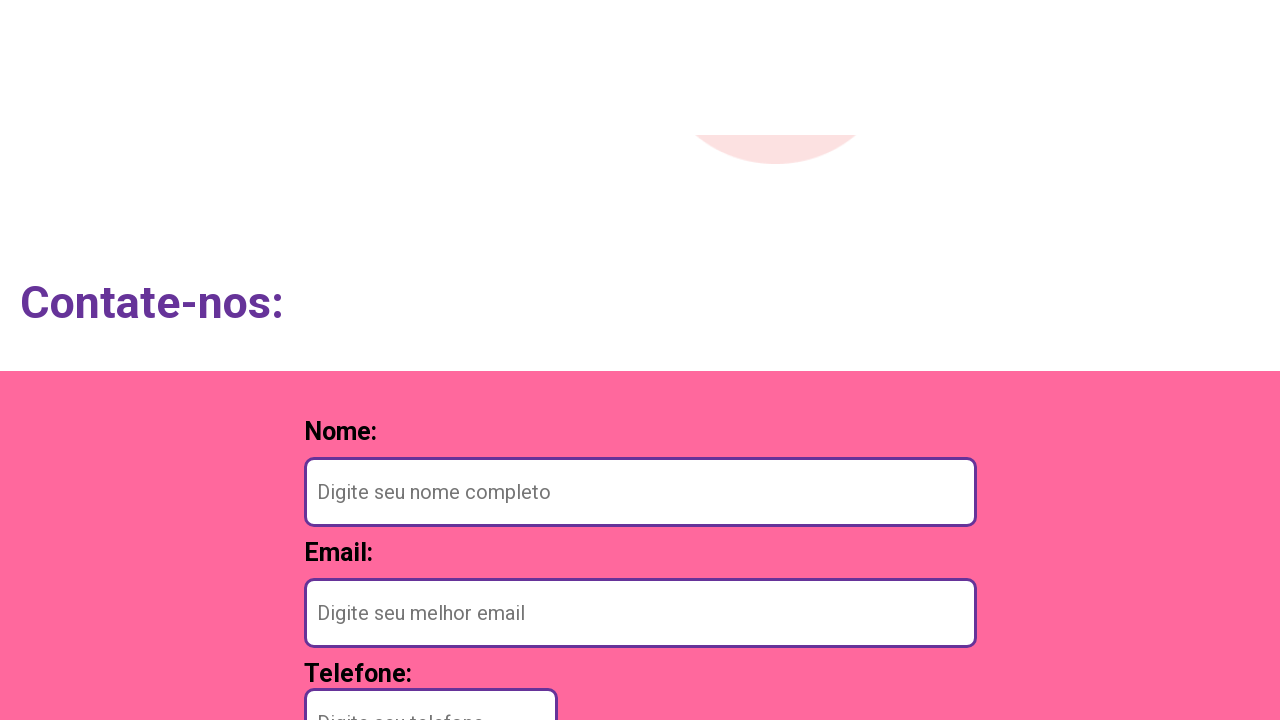

Clicked on the name input field at (640, 122) on internal:attr=[placeholder="Digite seu nome completo"i]
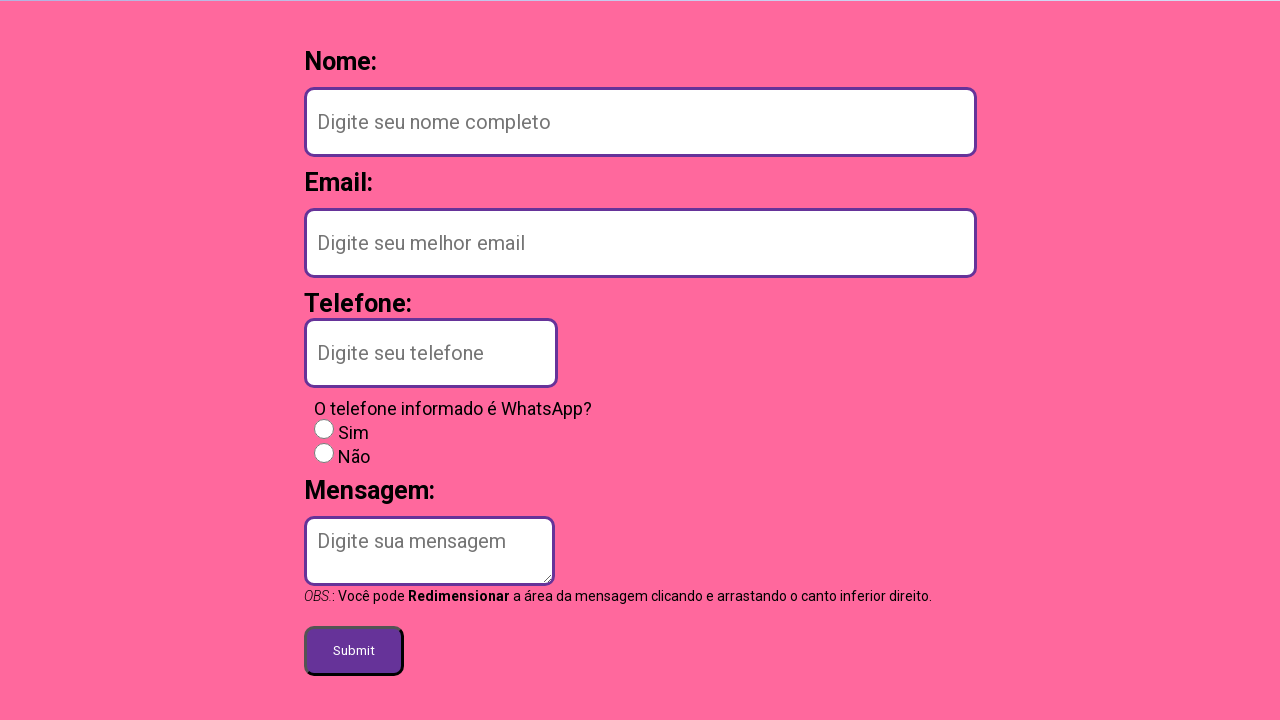

Filled name field with 'Maria Santos Oliveira' on internal:attr=[placeholder="Digite seu nome completo"i]
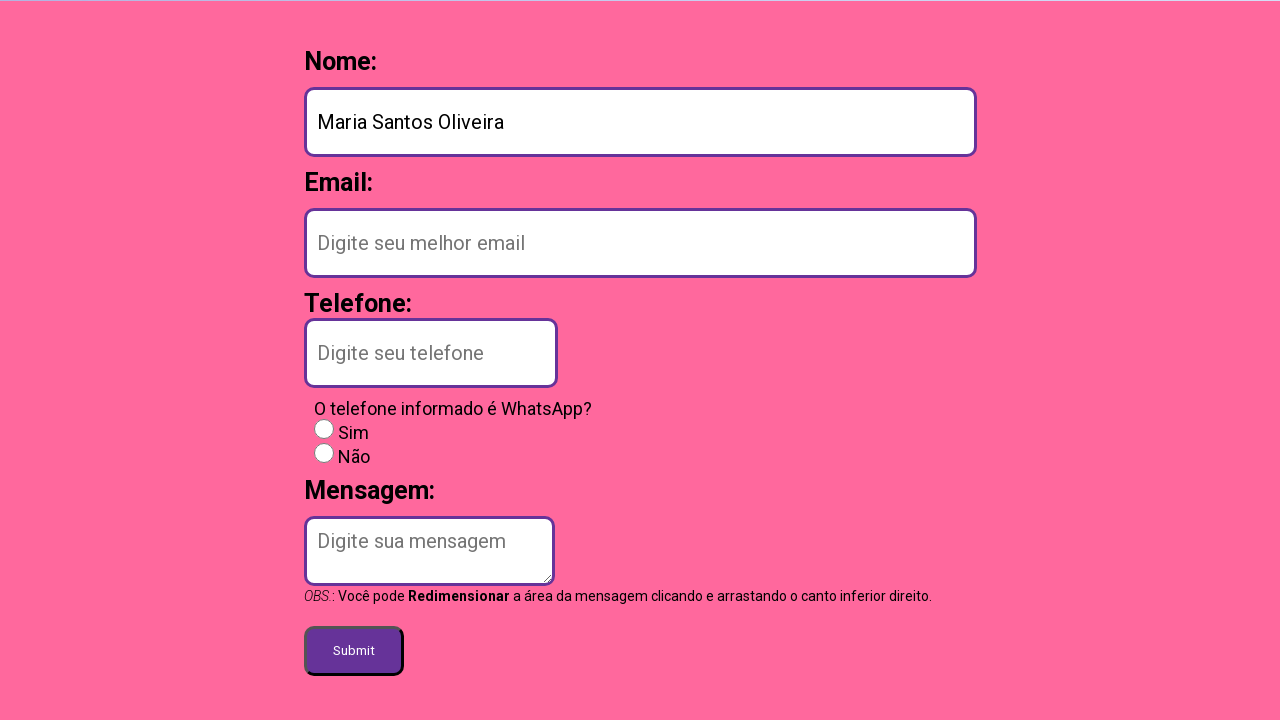

Clicked on the email input field at (640, 242) on internal:attr=[placeholder="Digite seu melhor email"i]
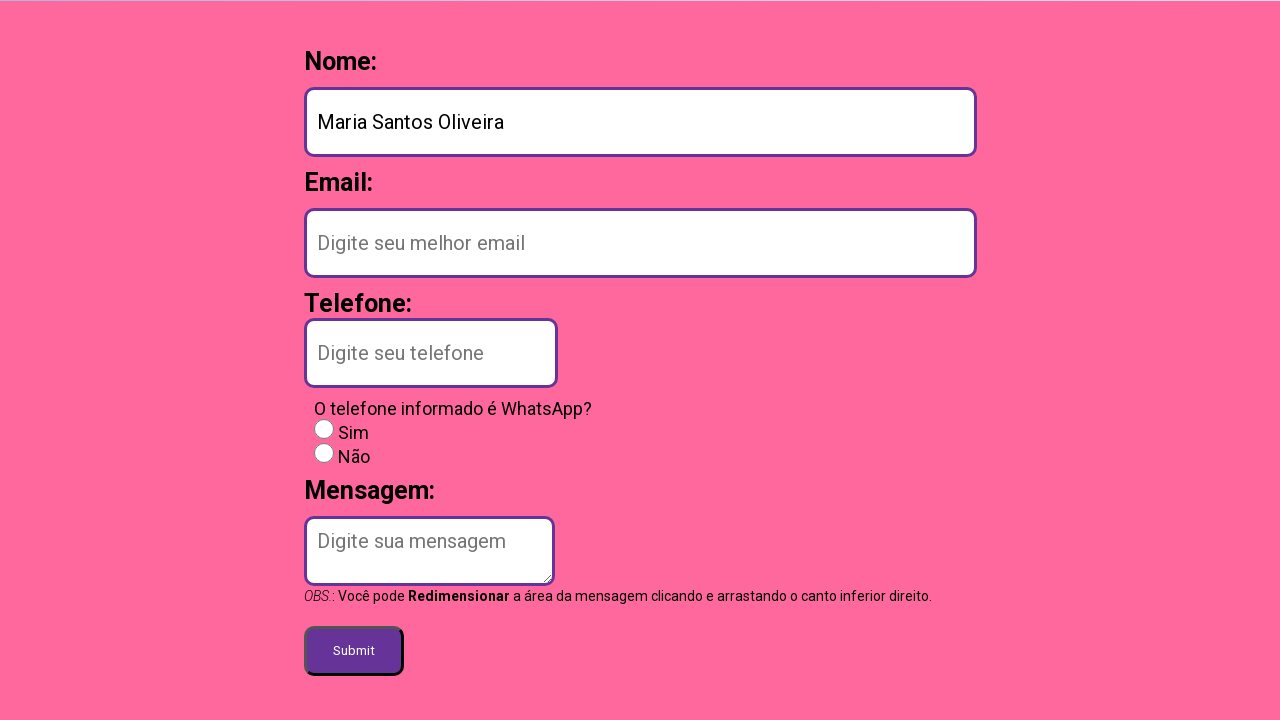

Filled email field with 'maria.santos@email.com' on internal:attr=[placeholder="Digite seu melhor email"i]
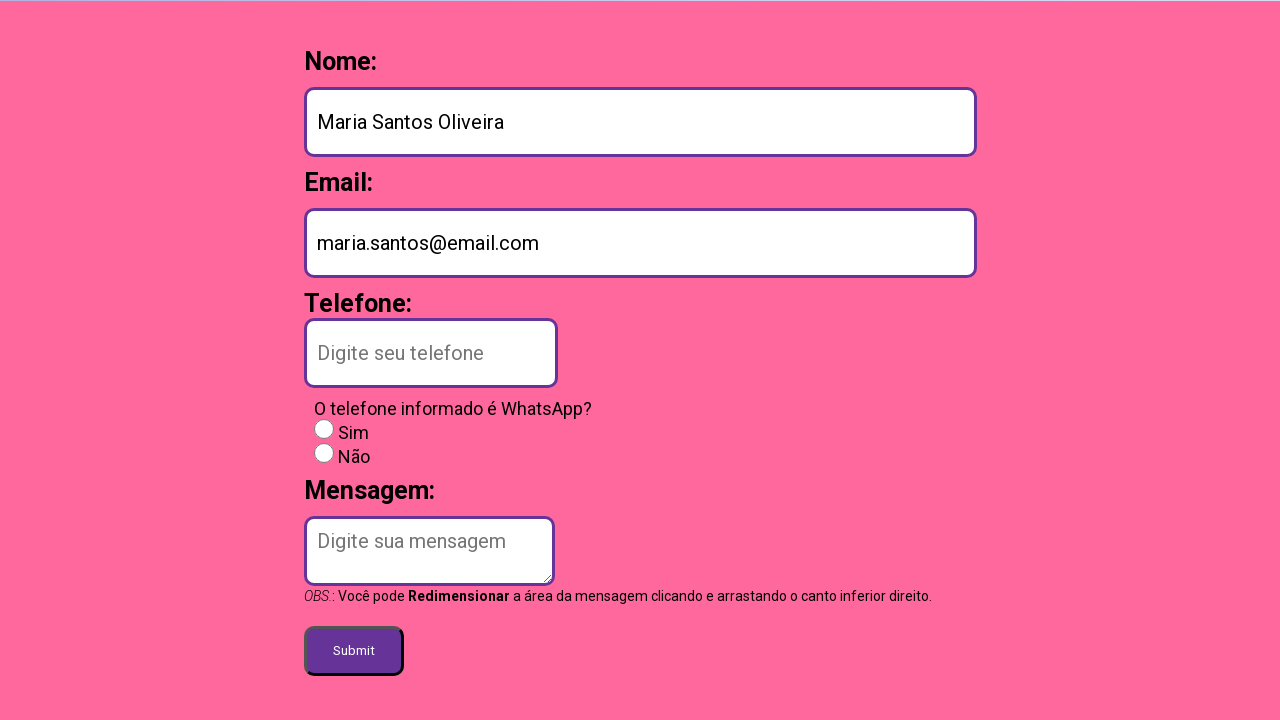

Clicked on the phone input field at (430, 352) on internal:attr=[placeholder="Digite seu telefone"i]
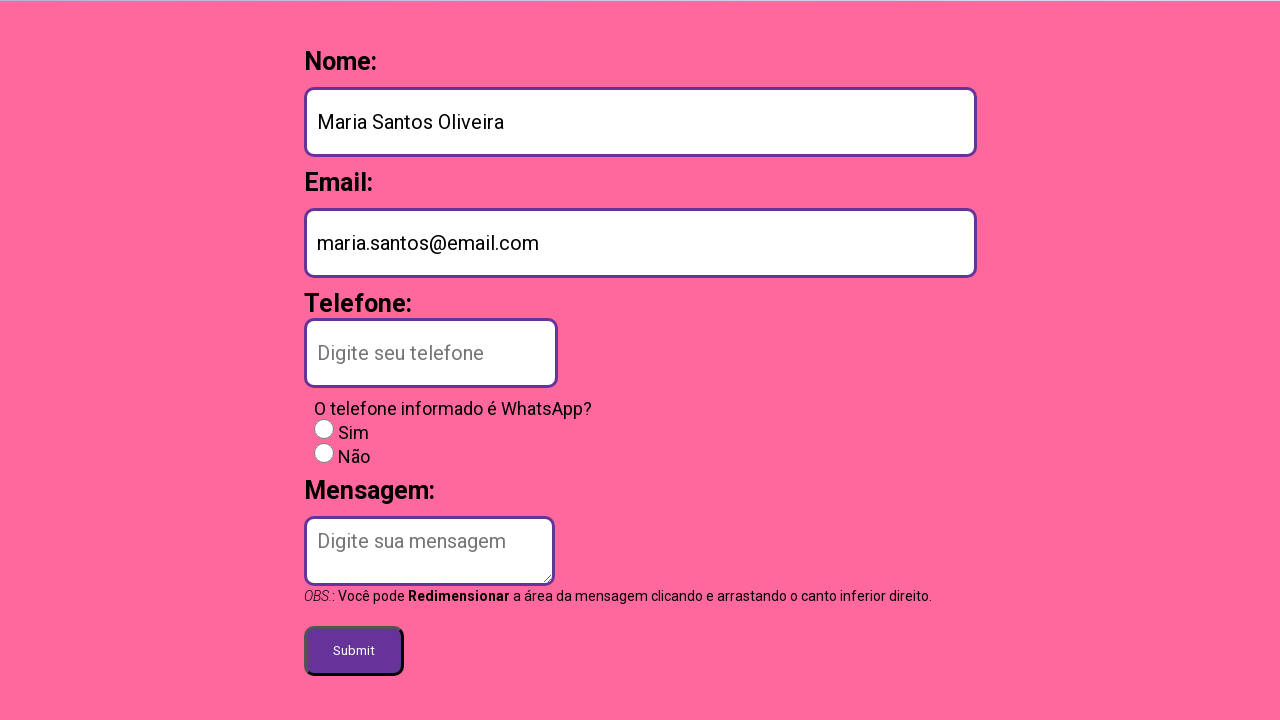

Filled phone field with '11987654321' on internal:attr=[placeholder="Digite seu telefone"i]
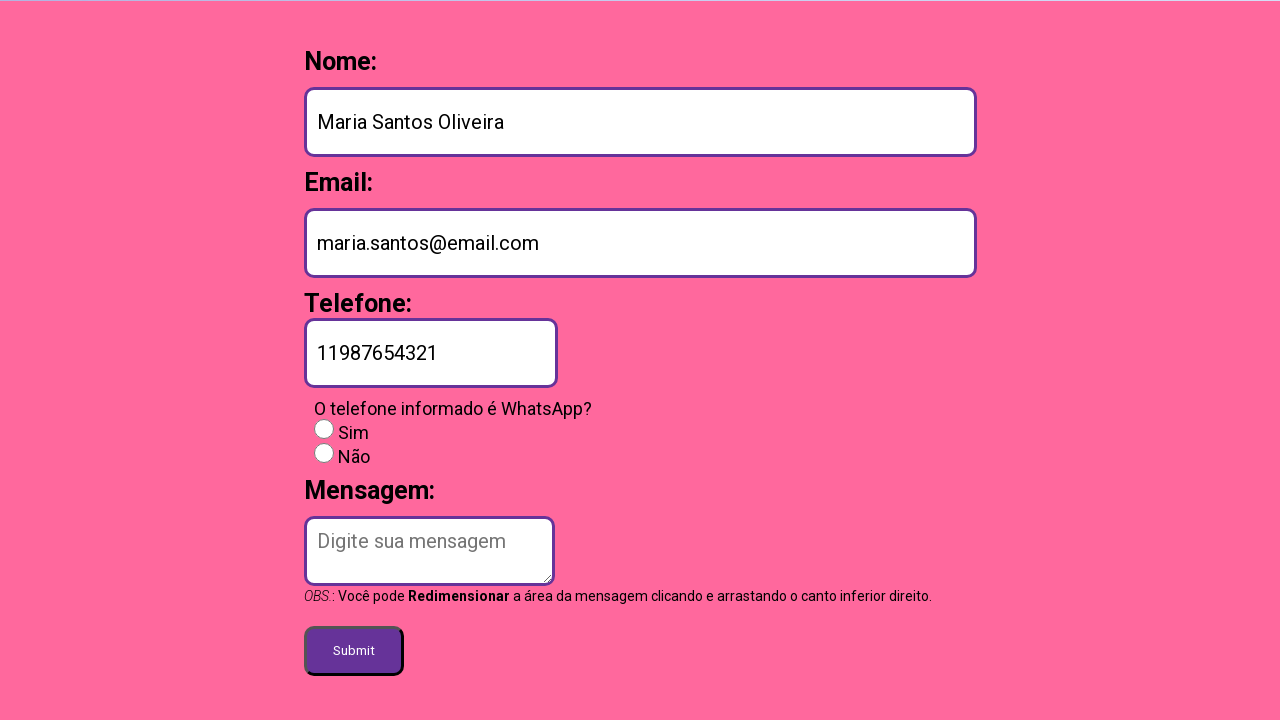

Selected 'sim' radio option at (324, 428) on #radio-sim
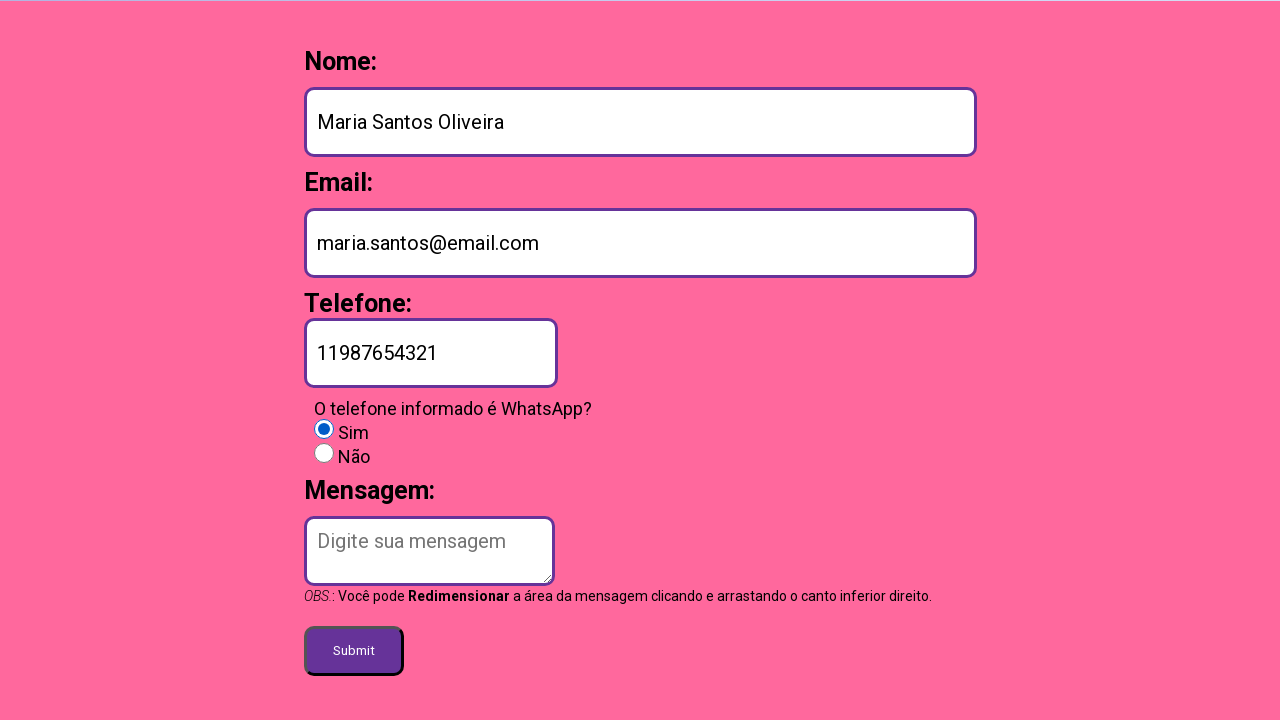

Clicked on the message input field at (429, 550) on internal:attr=[placeholder="Digite sua mensagem"i]
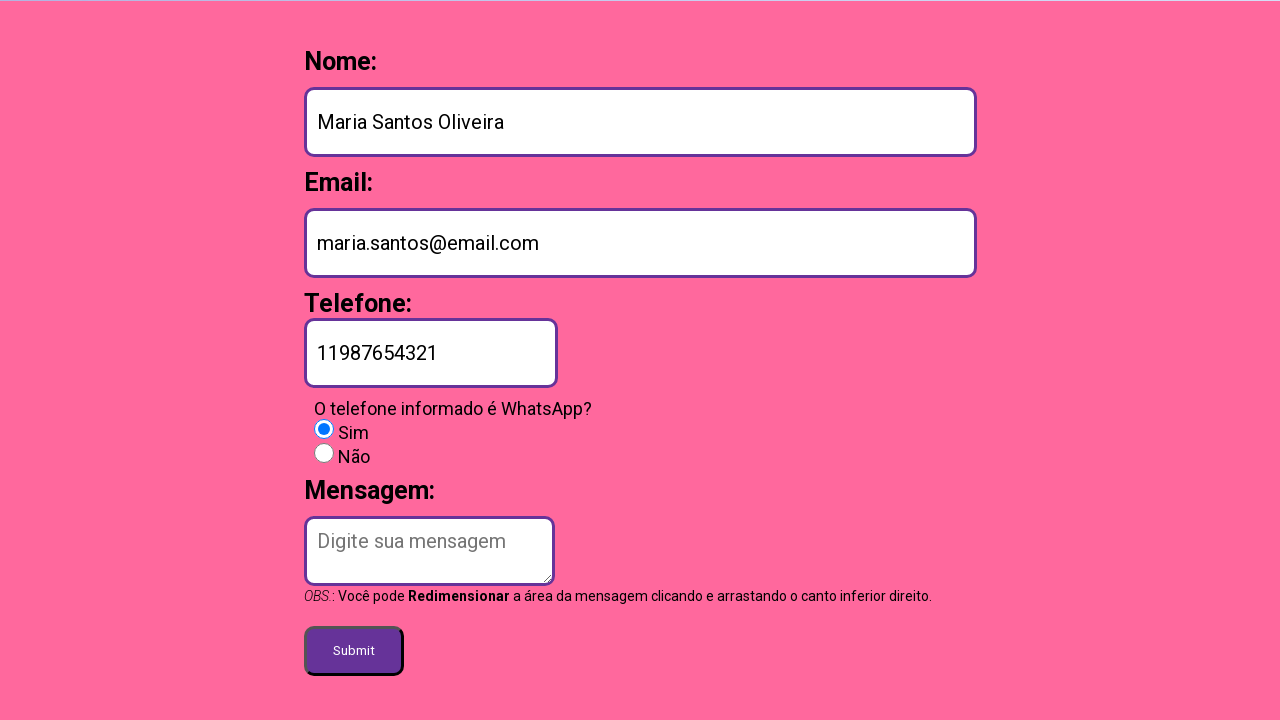

Filled message field with test message on internal:attr=[placeholder="Digite sua mensagem"i]
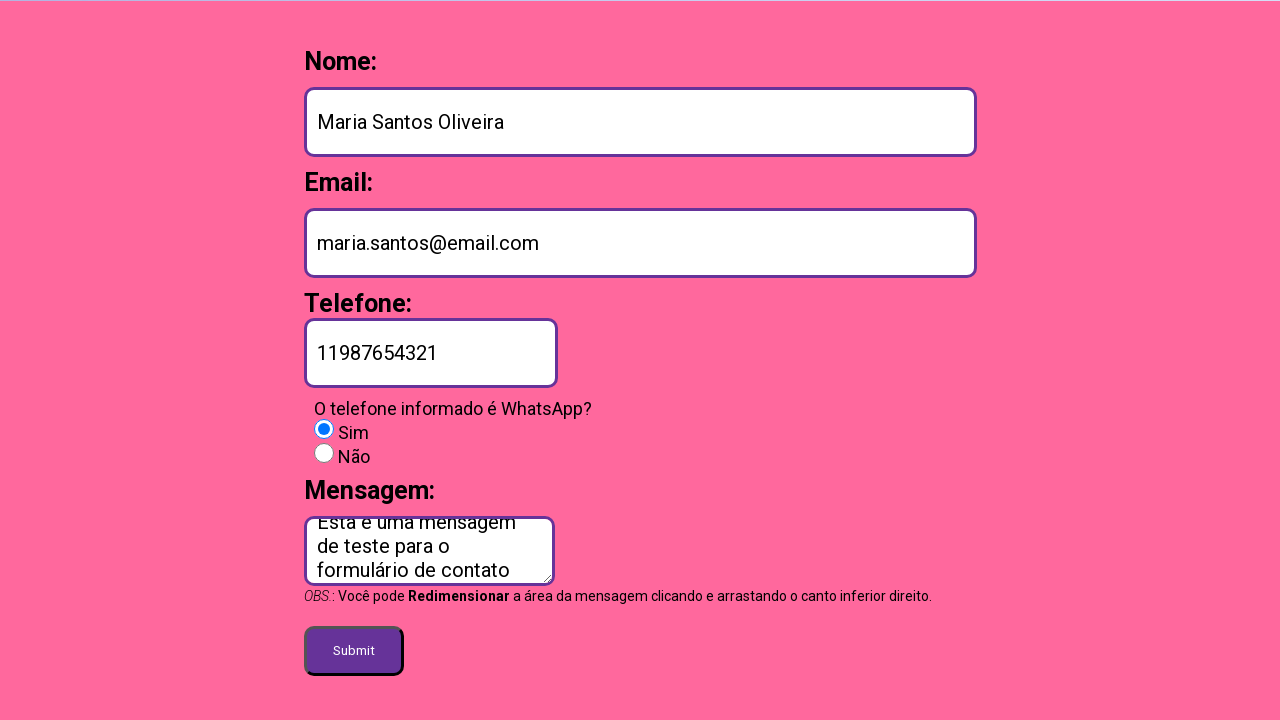

Clicked Submit button to submit the contact form at (354, 650) on internal:role=button[name="Submit"i]
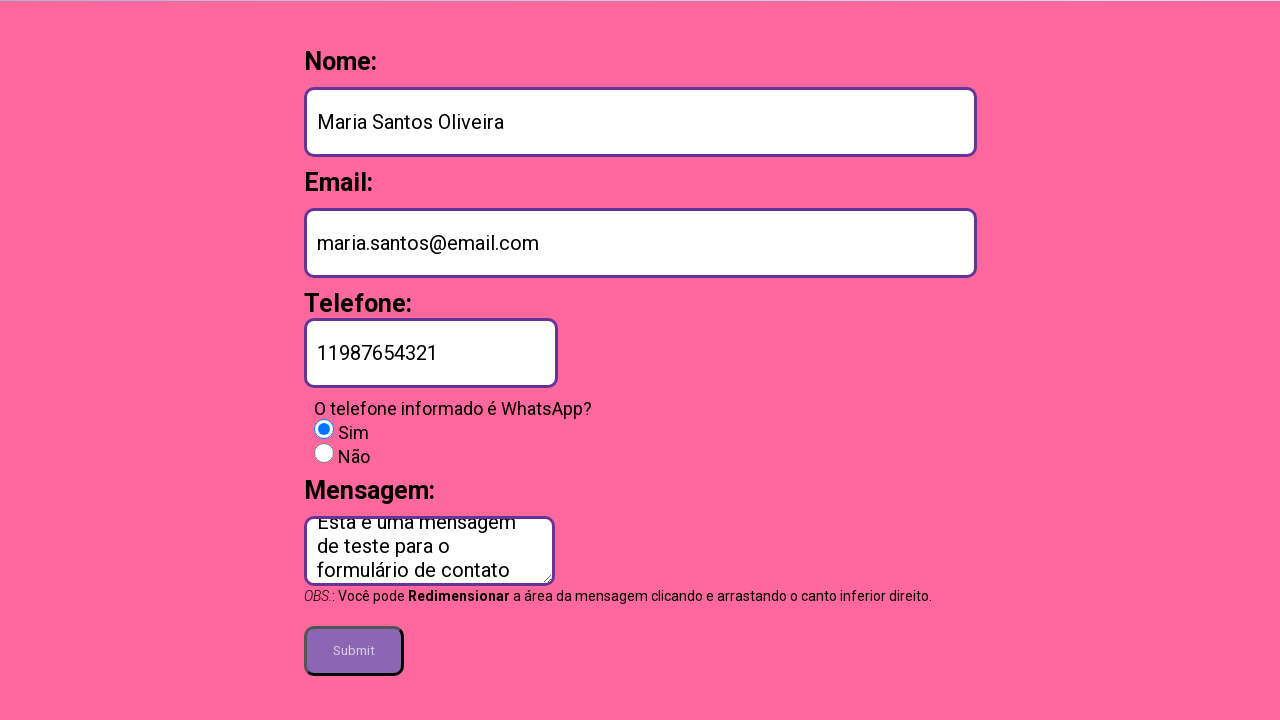

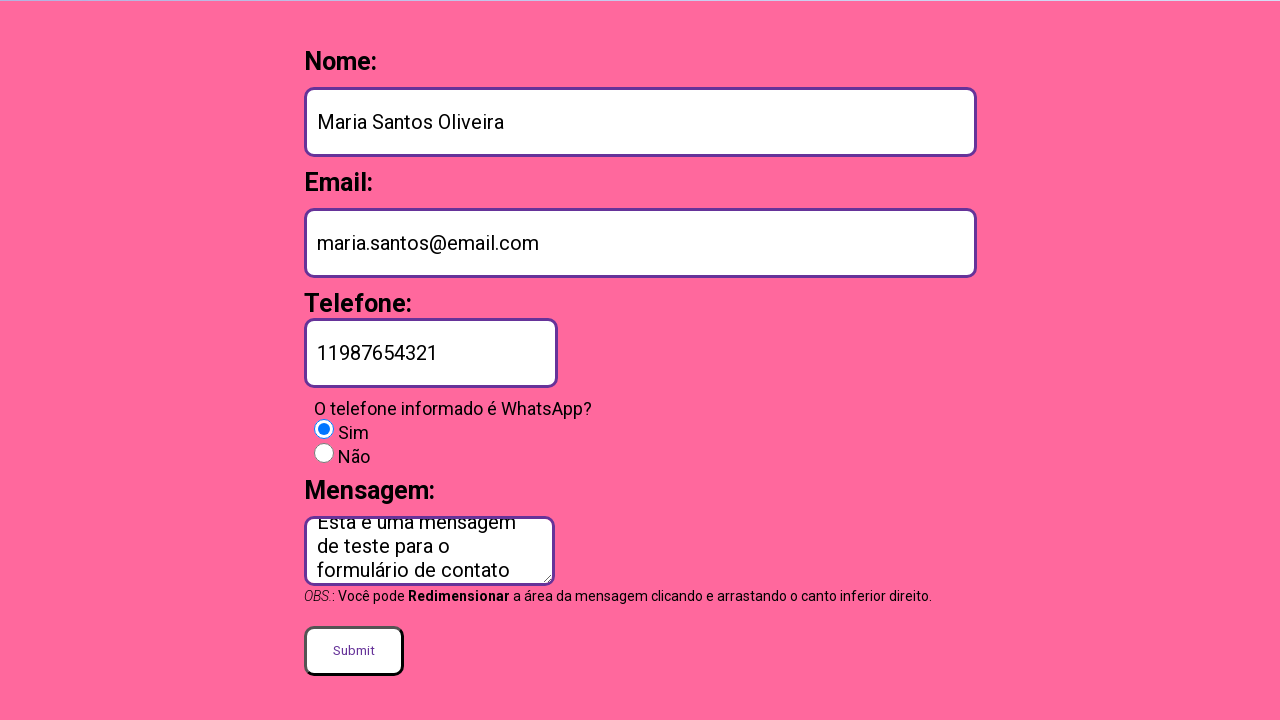